Tests that todo data persists after page reload by creating items, completing one, and reloading

Starting URL: https://demo.playwright.dev/todomvc

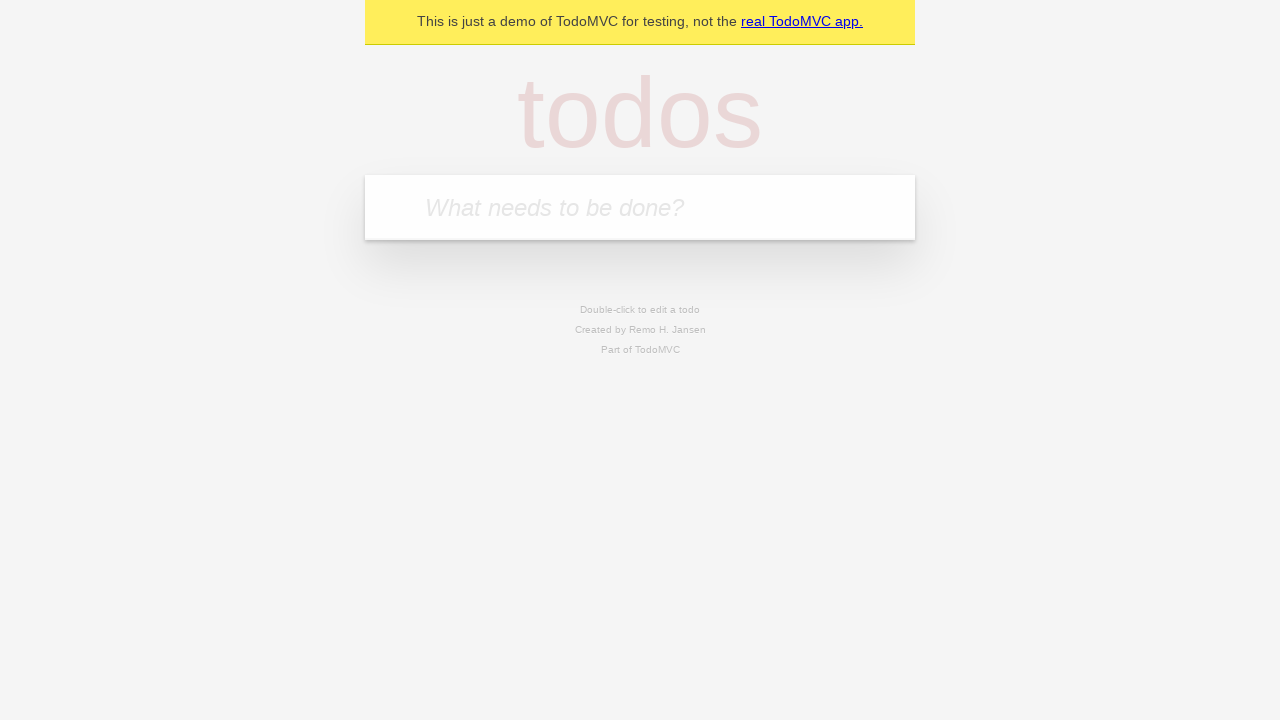

Filled todo input with 'buy some cheese' on internal:attr=[placeholder="What needs to be done?"i]
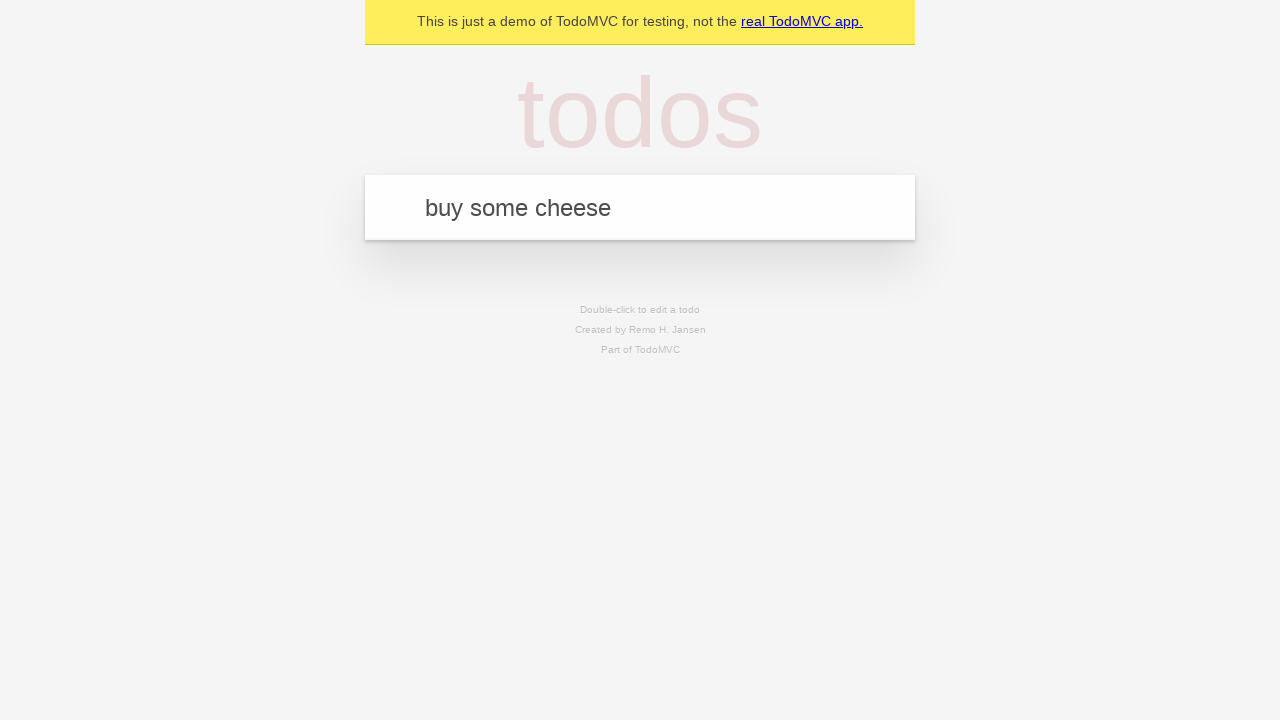

Pressed Enter to create todo 'buy some cheese' on internal:attr=[placeholder="What needs to be done?"i]
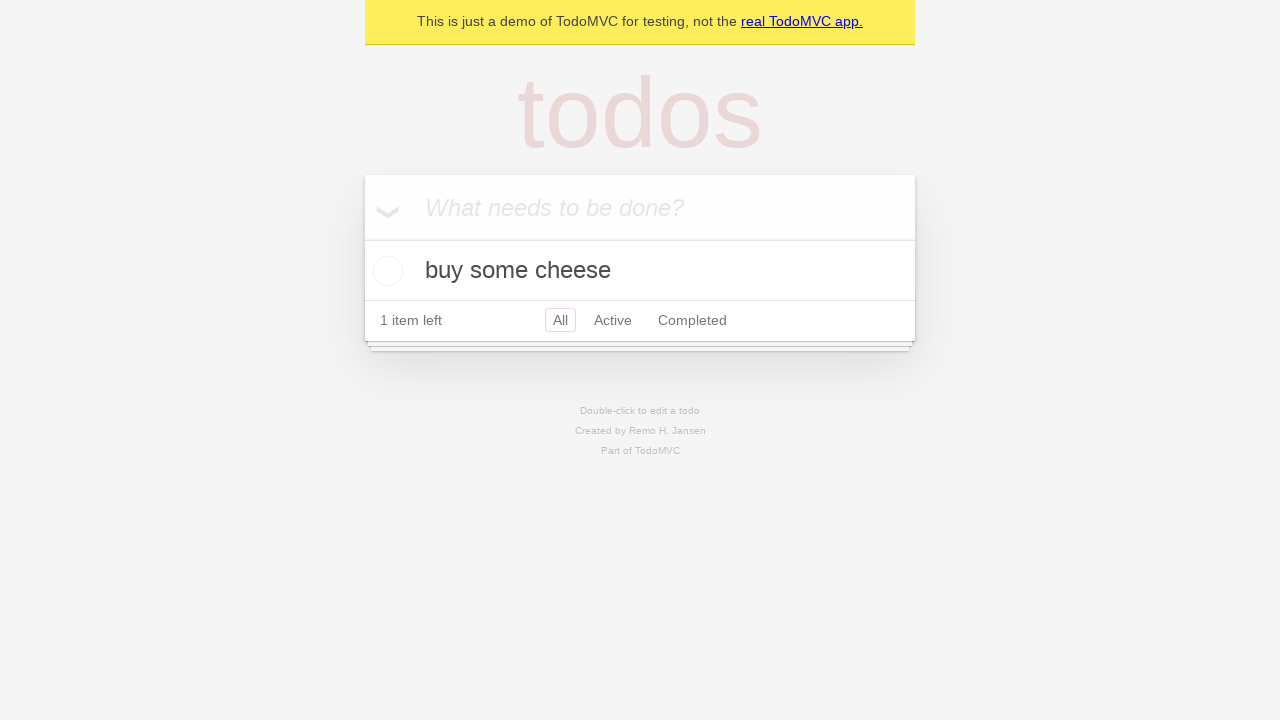

Filled todo input with 'feed the cat' on internal:attr=[placeholder="What needs to be done?"i]
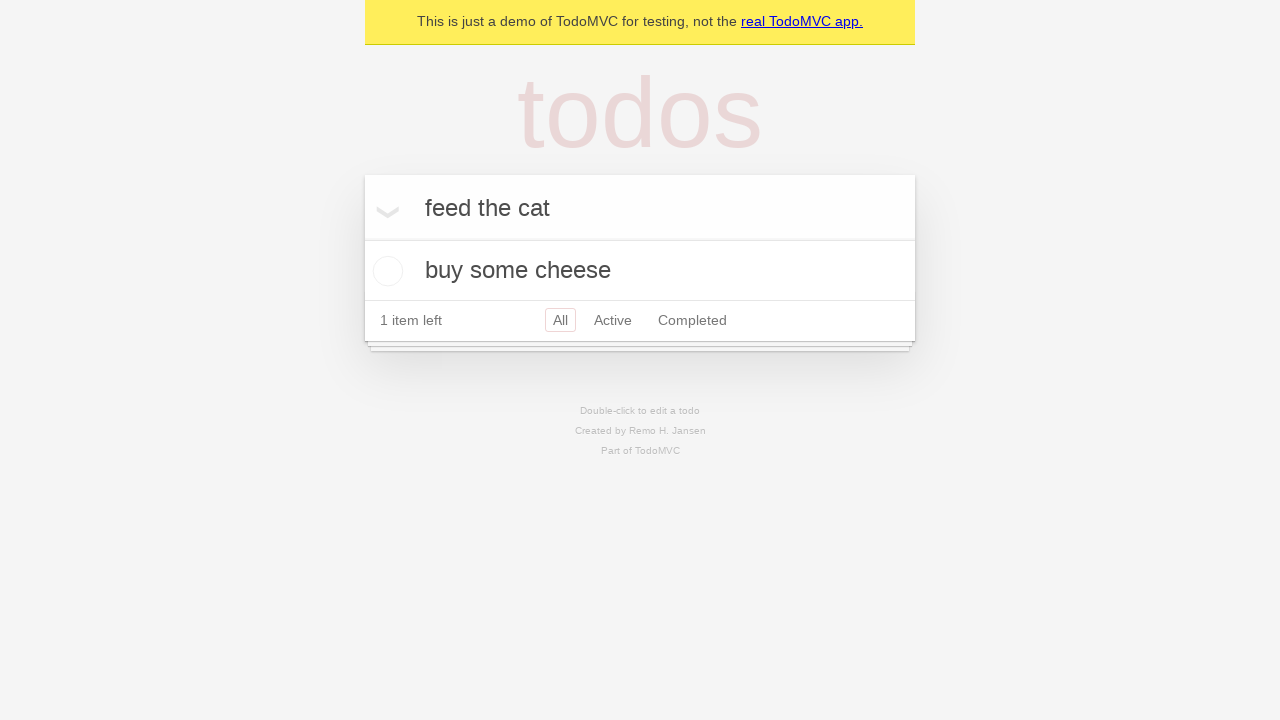

Pressed Enter to create todo 'feed the cat' on internal:attr=[placeholder="What needs to be done?"i]
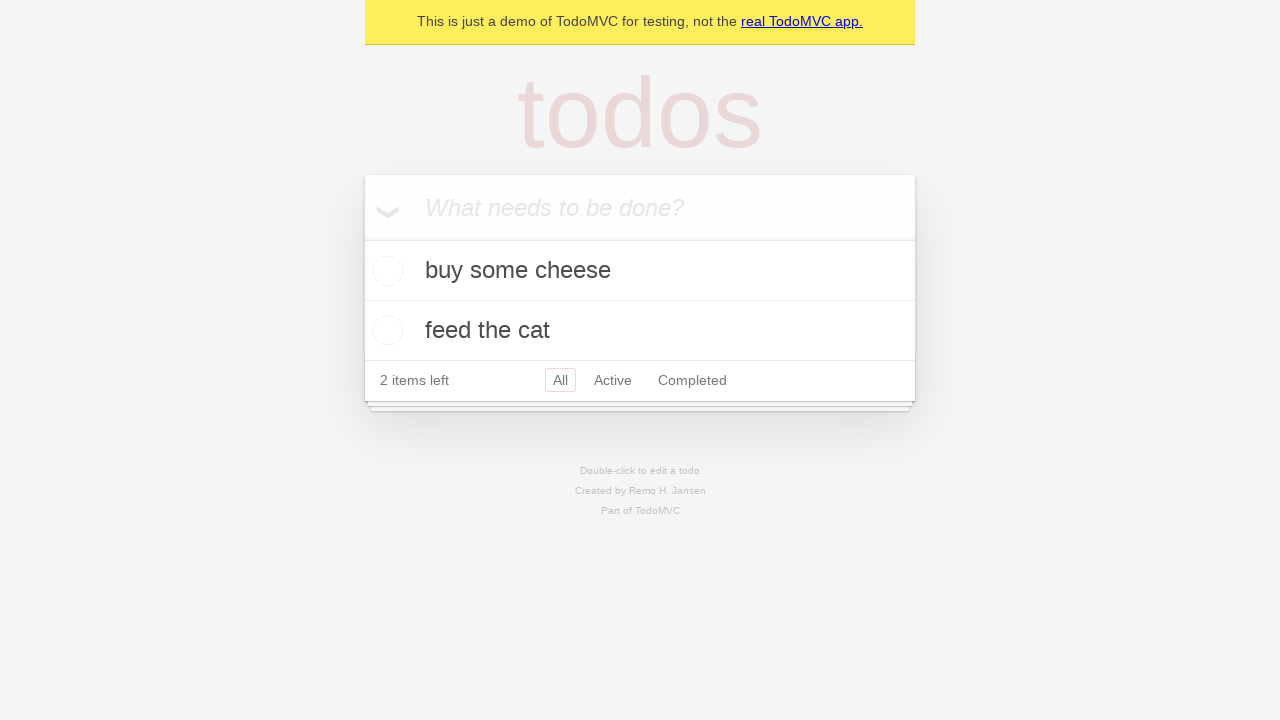

Located todo items
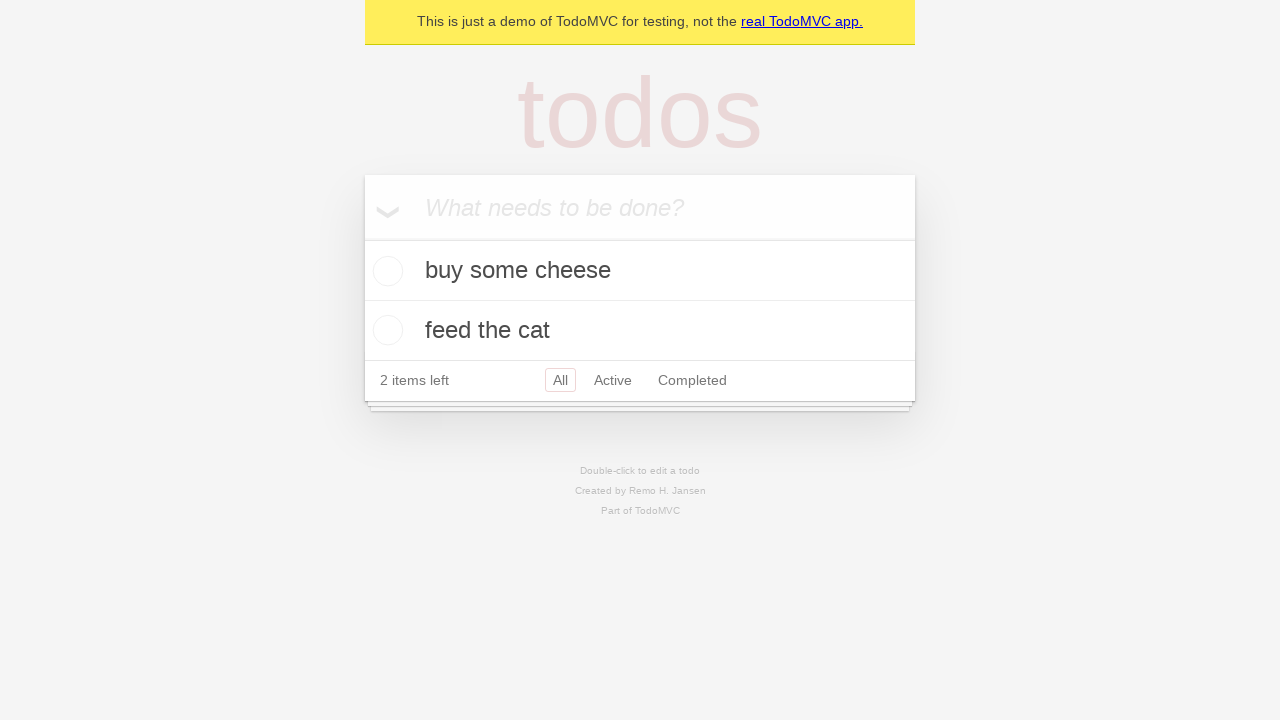

Located checkbox for first todo
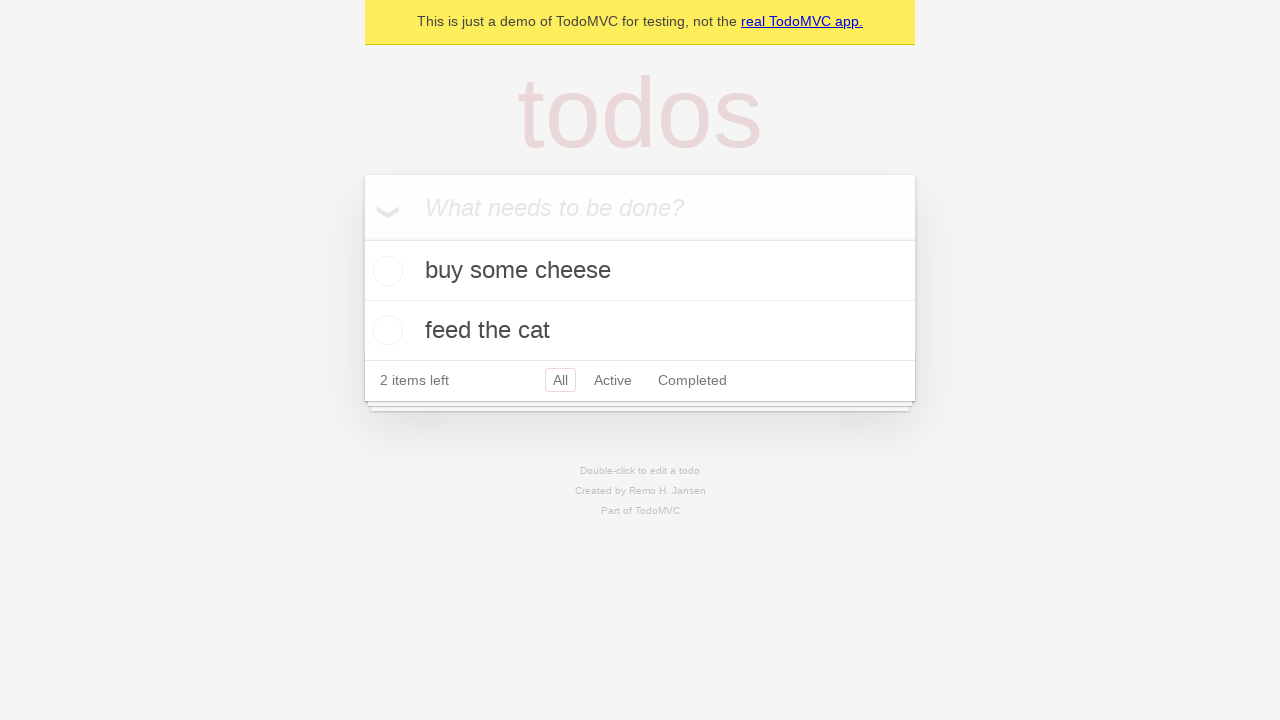

Checked first todo as complete at (385, 271) on internal:testid=[data-testid="todo-item"s] >> nth=0 >> internal:role=checkbox
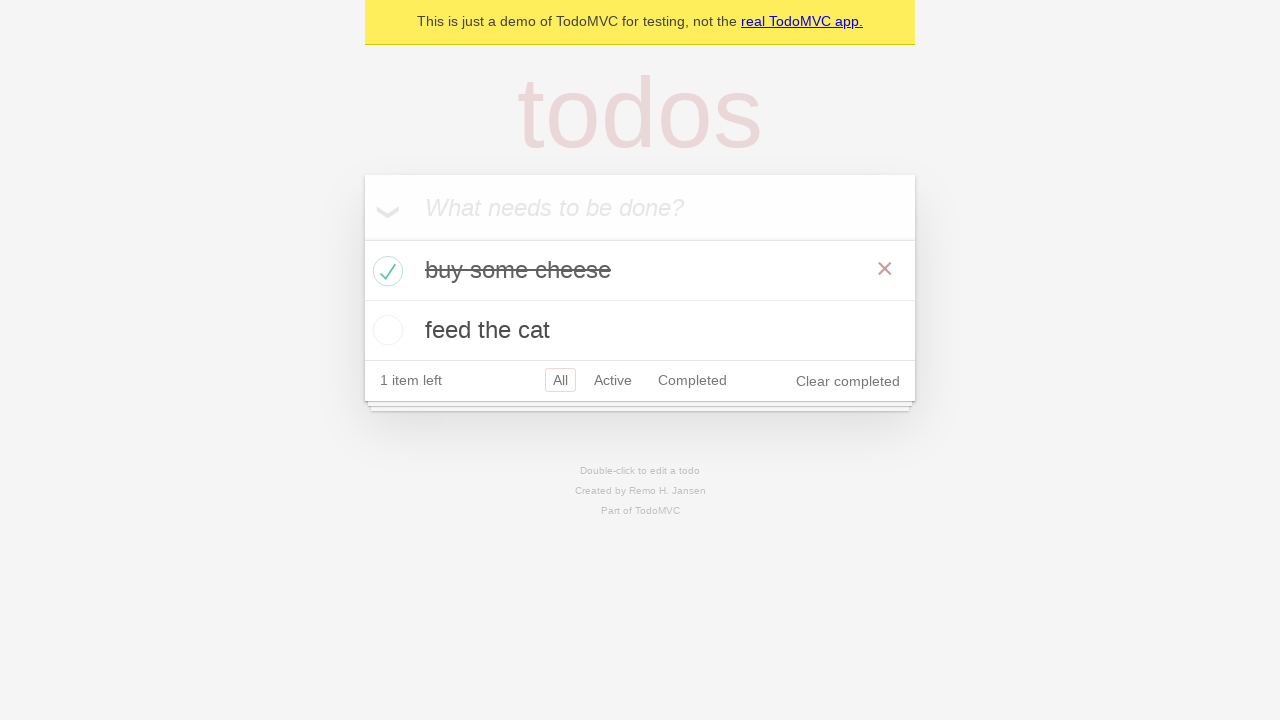

Waited for completion state to be saved to localStorage
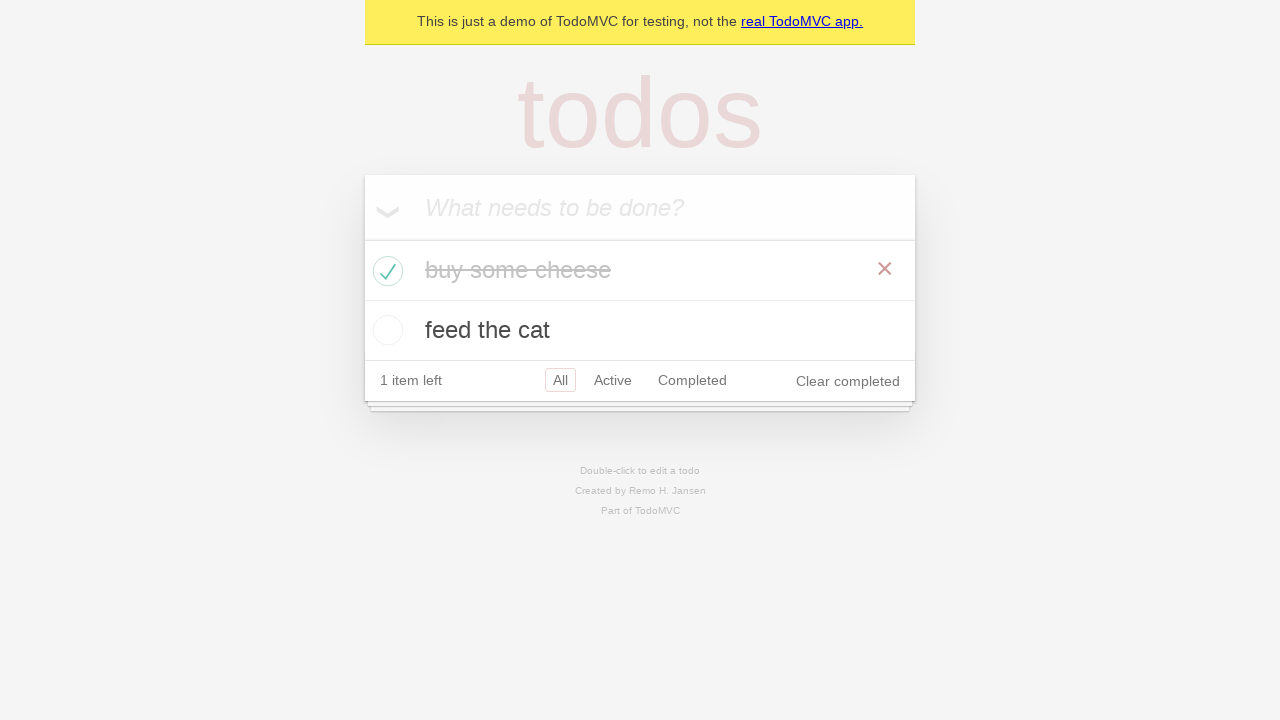

Reloaded page
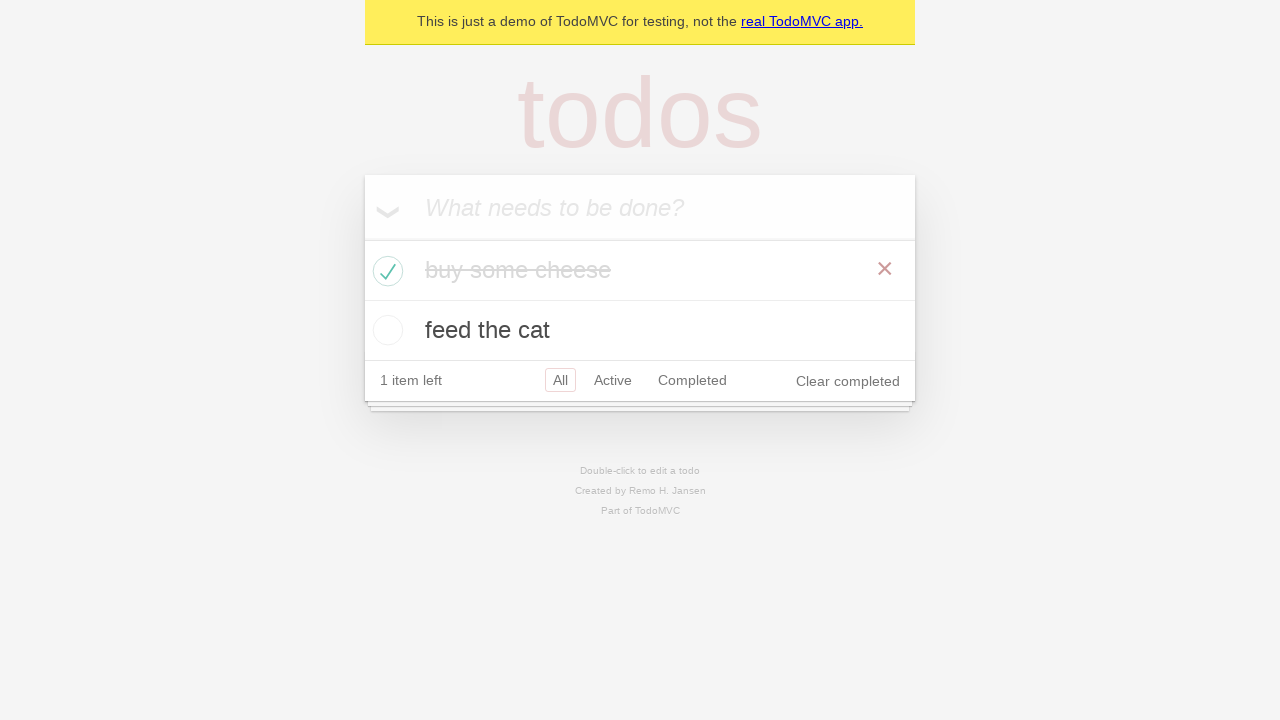

Todo items loaded after page reload
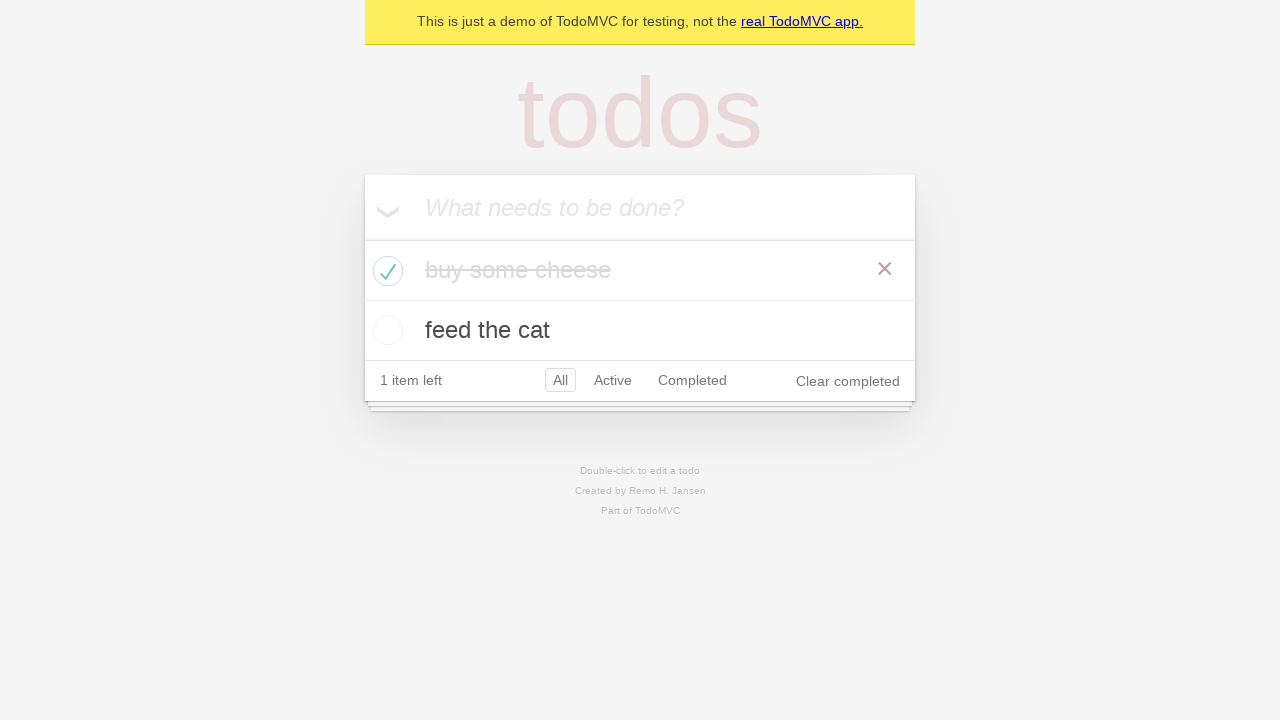

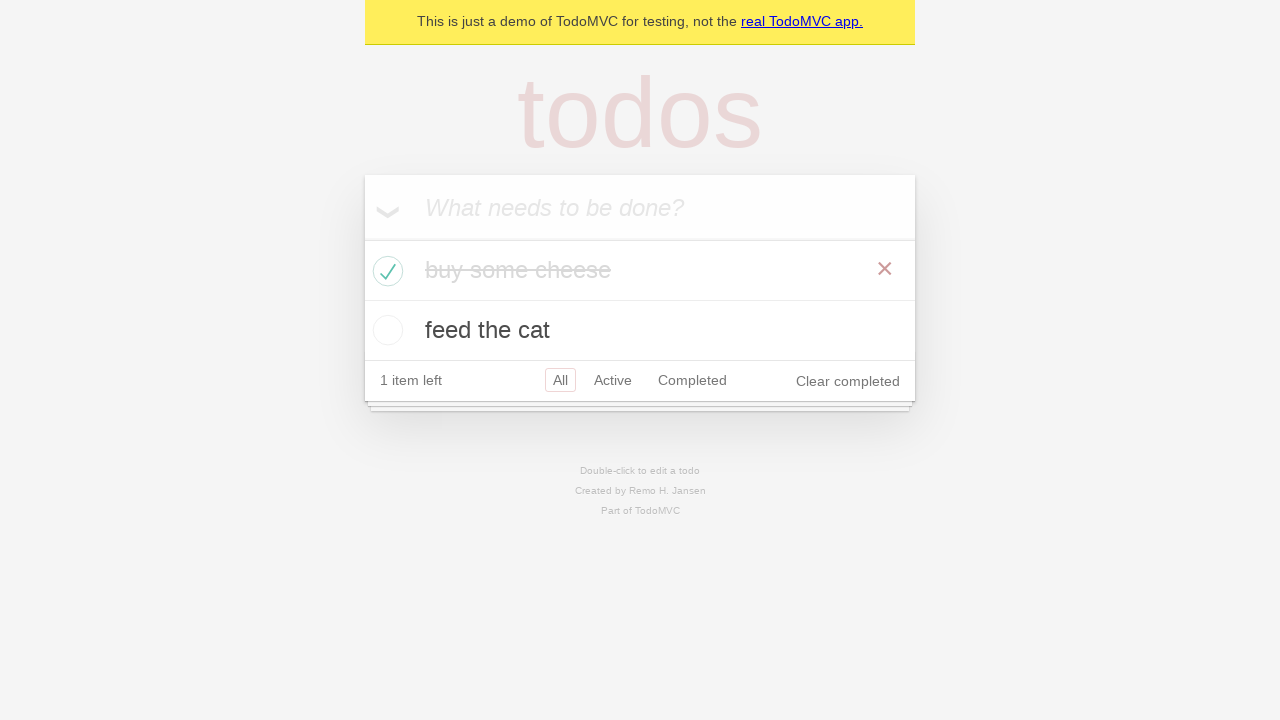